Tests JavaScript alert handling functionality including accepting a simple alert, dismissing a confirmation dialog, and entering text in a prompt dialog

Starting URL: https://letcode.in/alert/

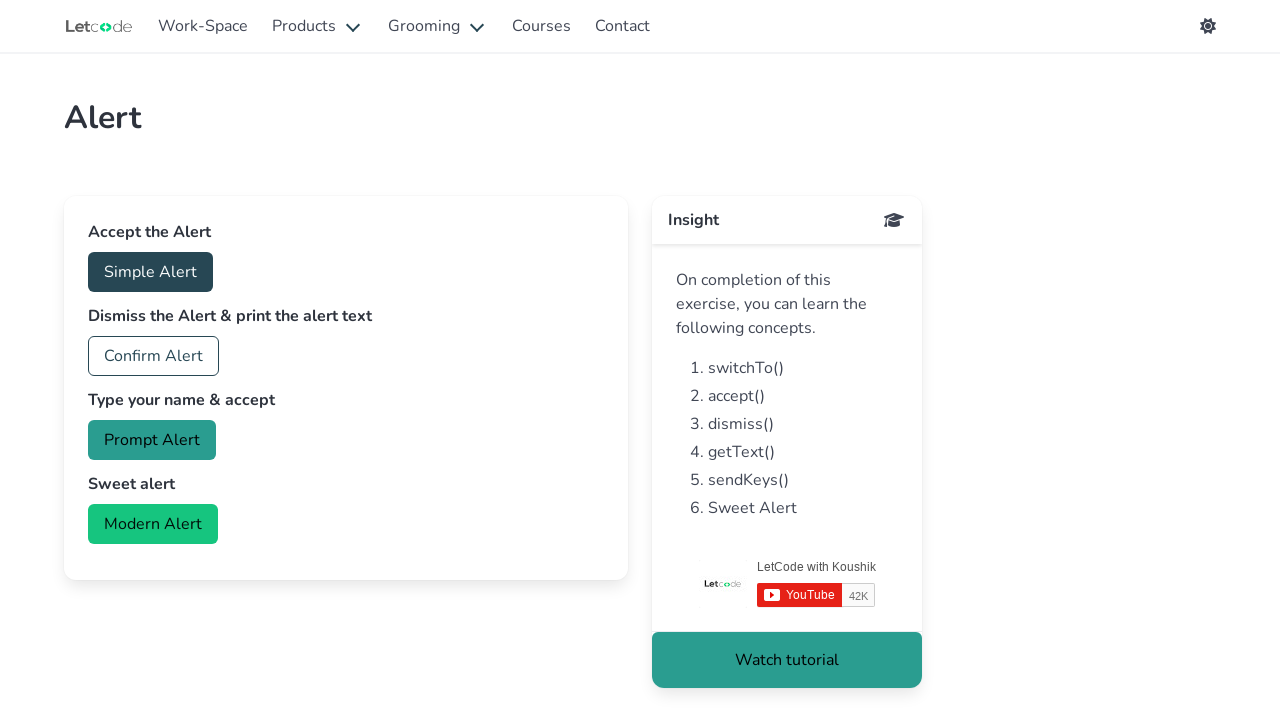

Clicked button to trigger simple alert at (150, 272) on #accept
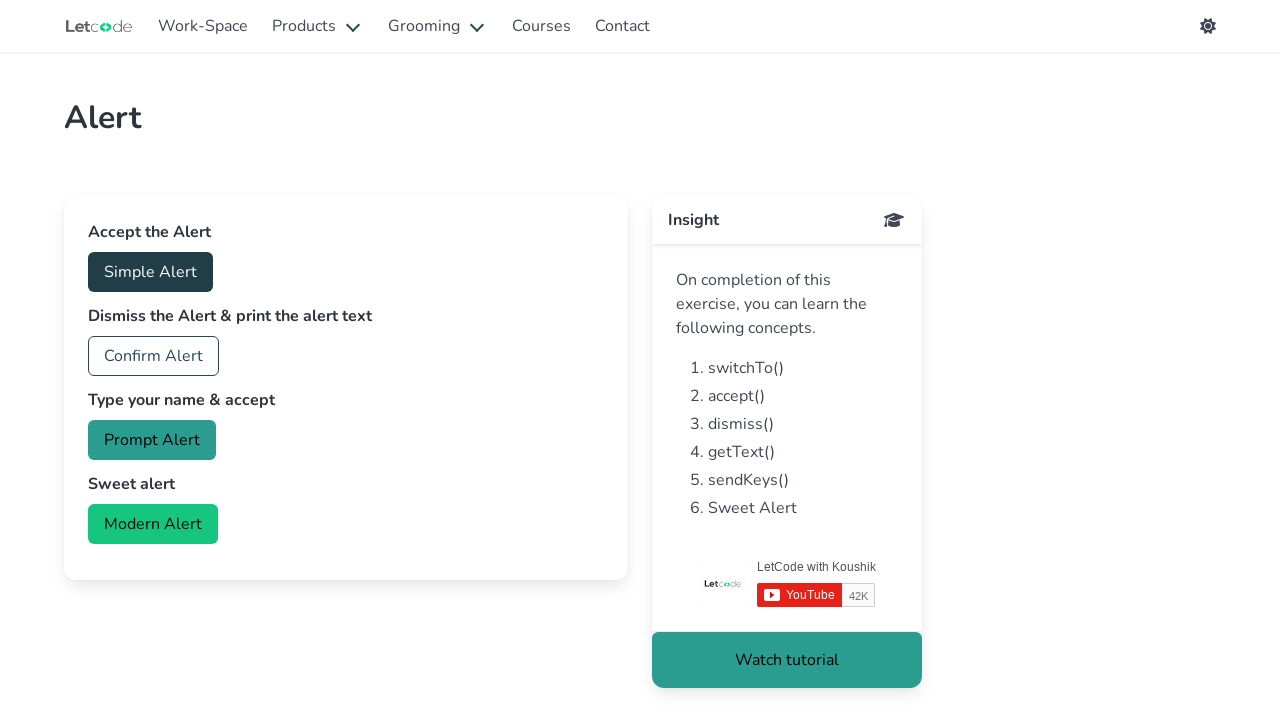

Set up dialog handler to accept simple alert
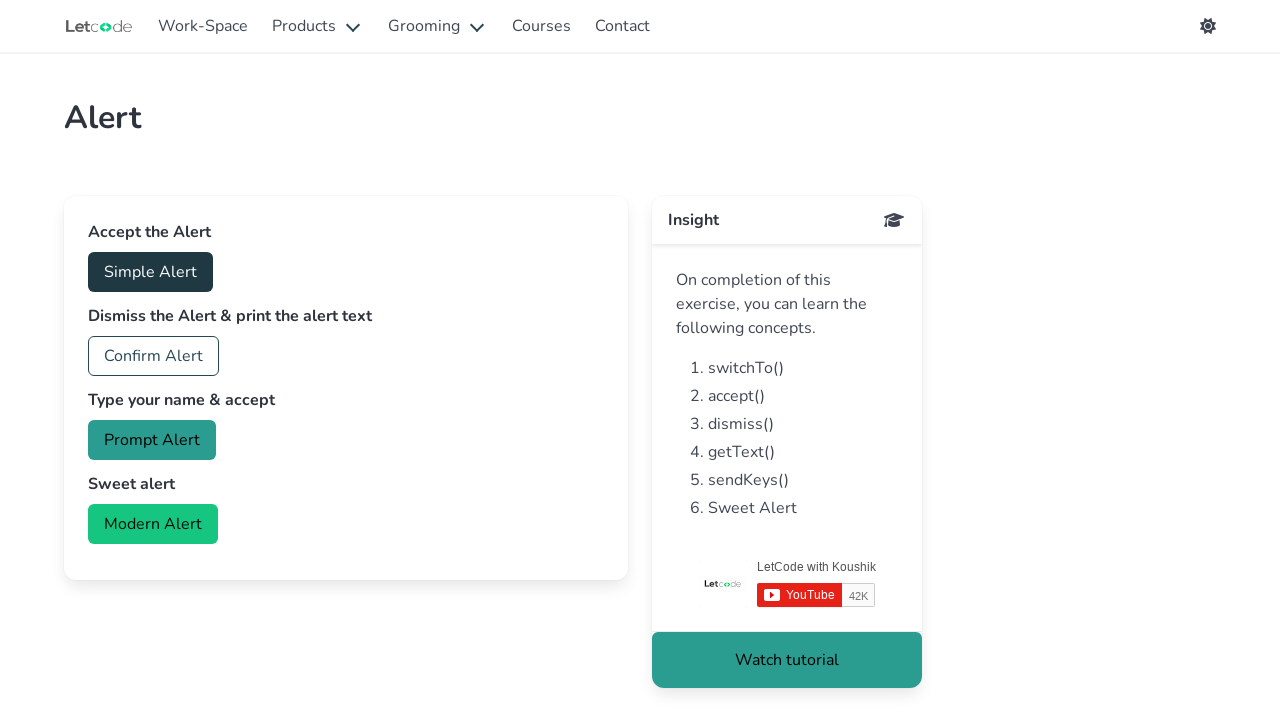

Waited 500ms for alert to be processed
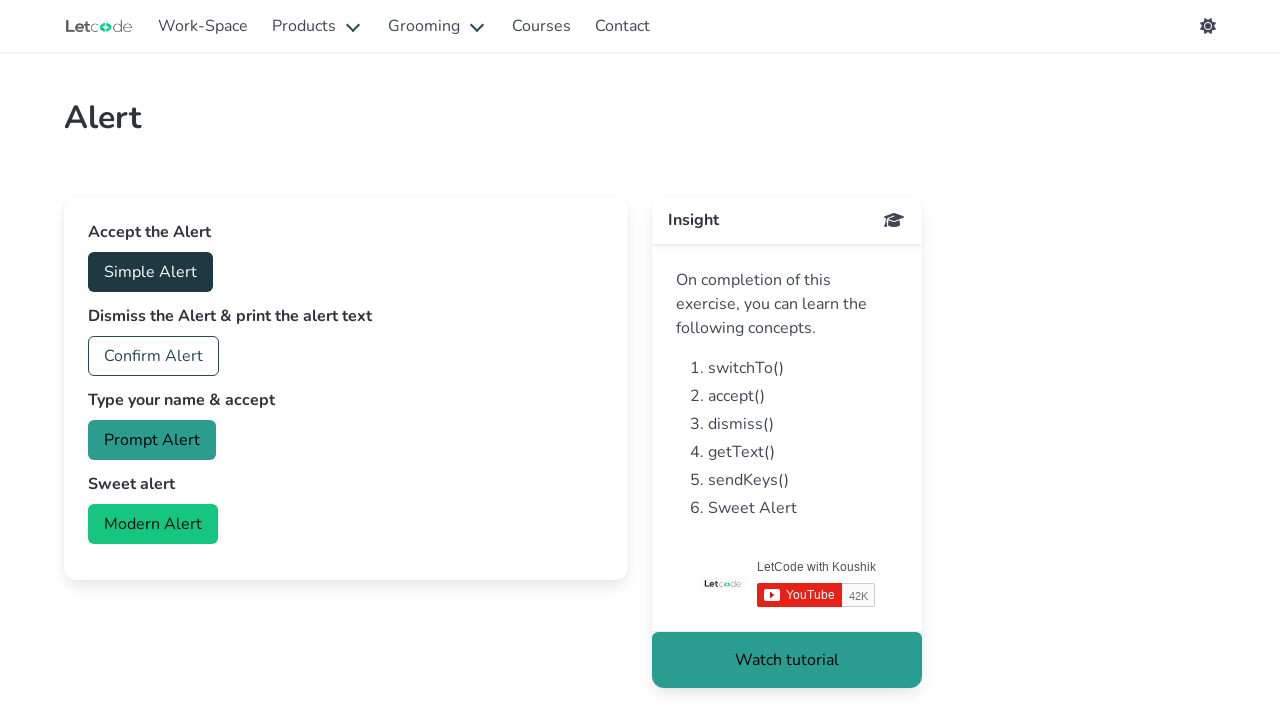

Clicked button to trigger confirmation dialog at (154, 356) on #confirm
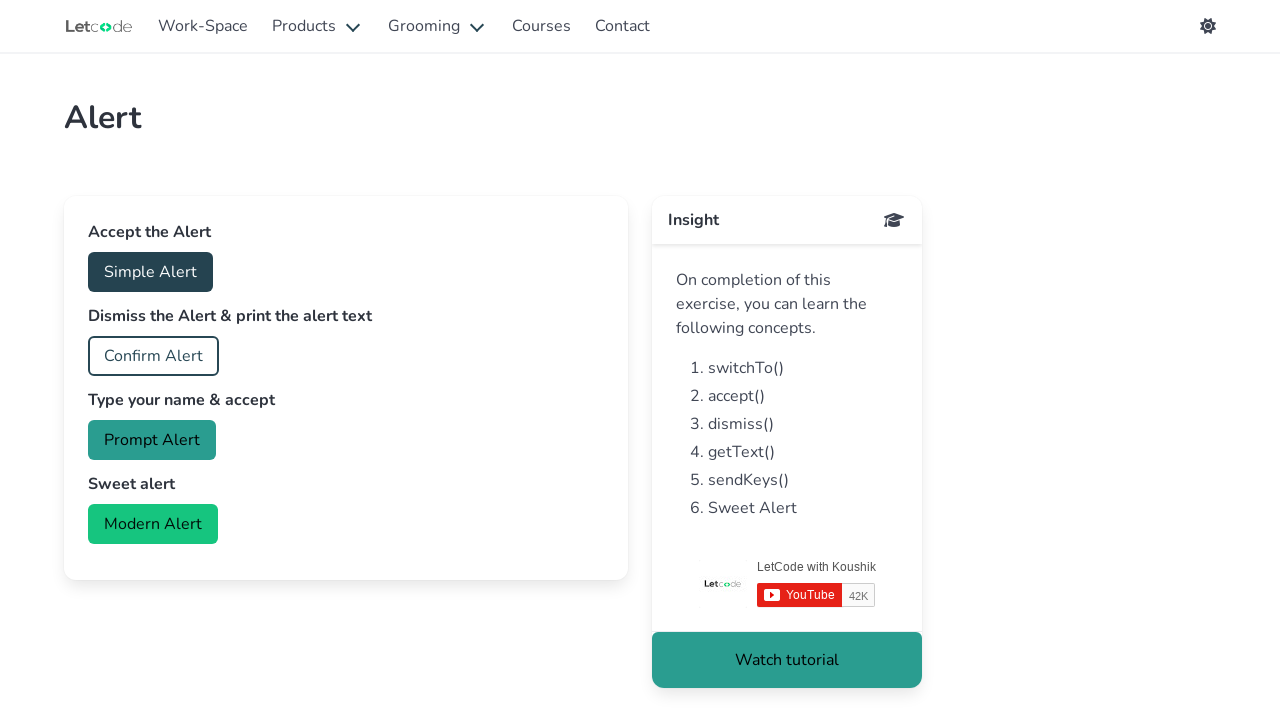

Set up dialog handler to dismiss confirmation dialog
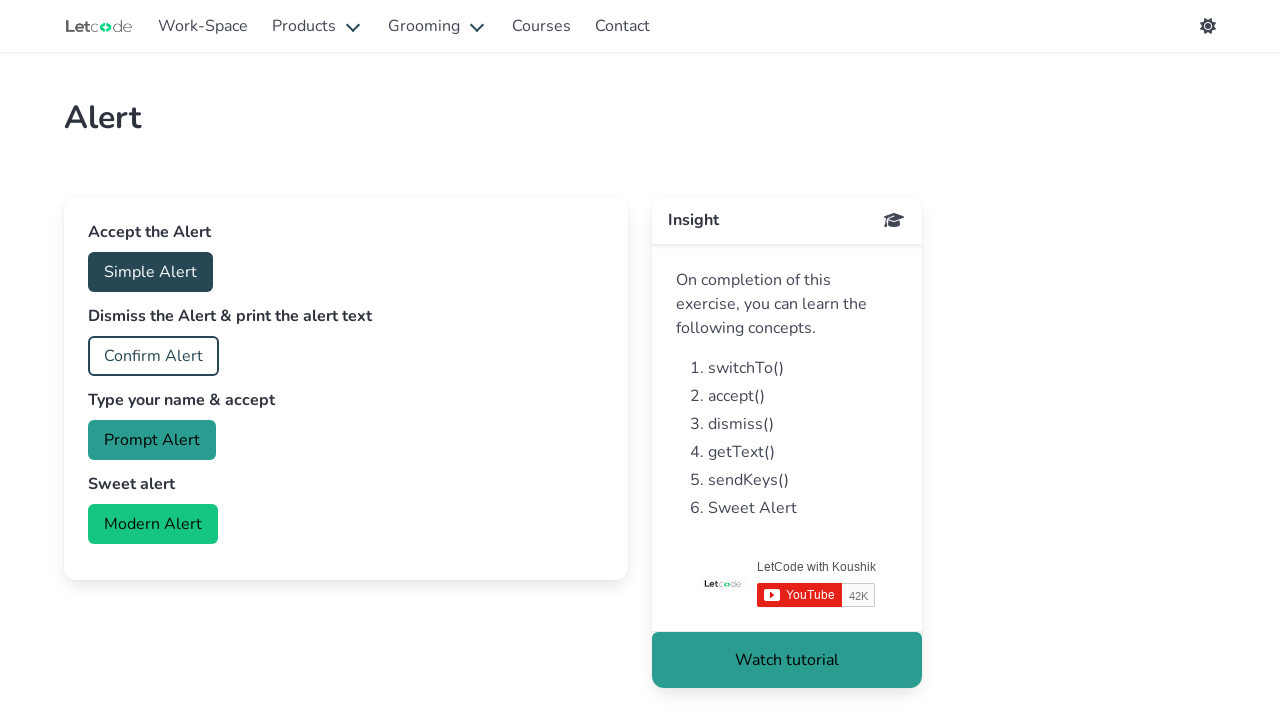

Waited 500ms for confirmation dialog to be processed
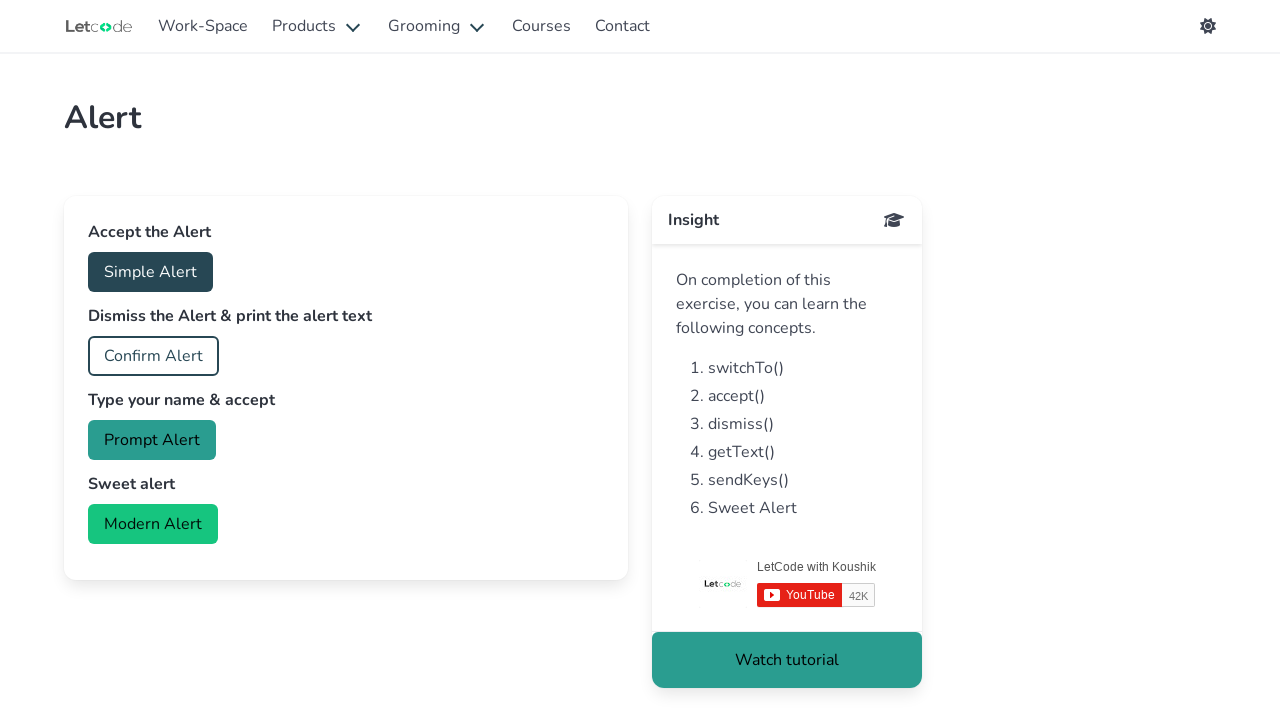

Clicked button to trigger prompt dialog at (152, 440) on #prompt
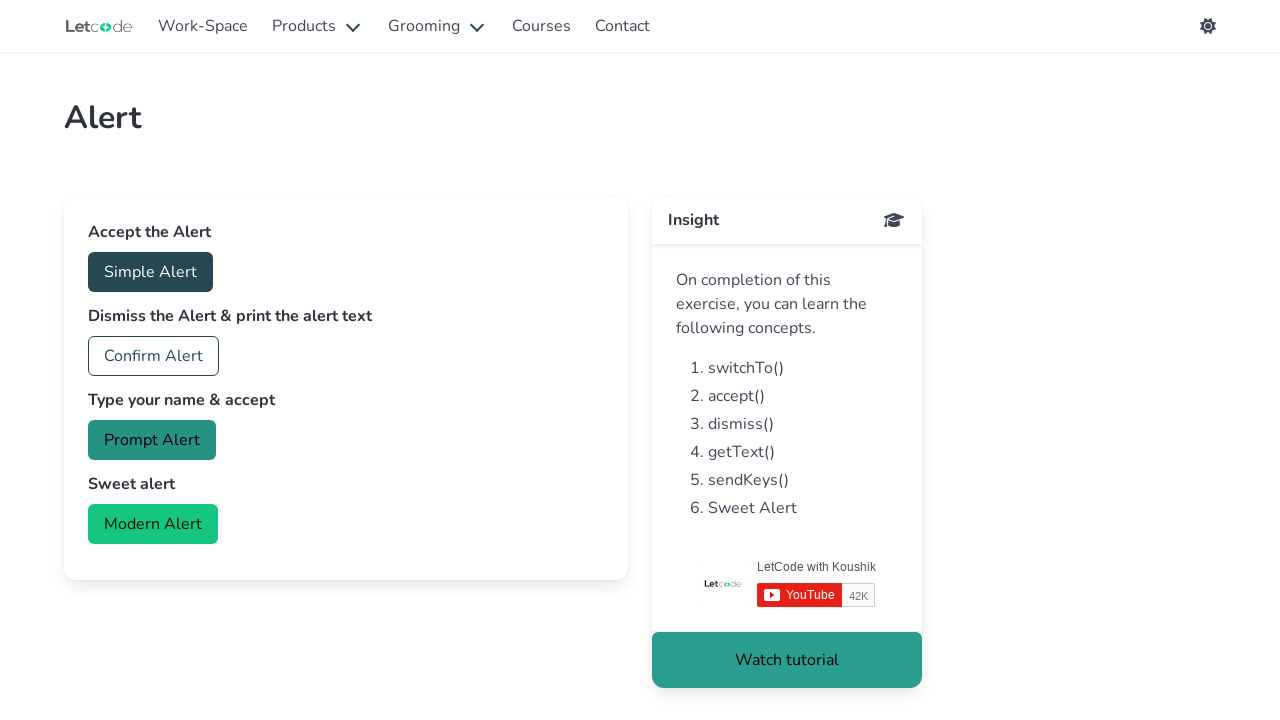

Set up dialog handler to enter 'Bala' in prompt and accept
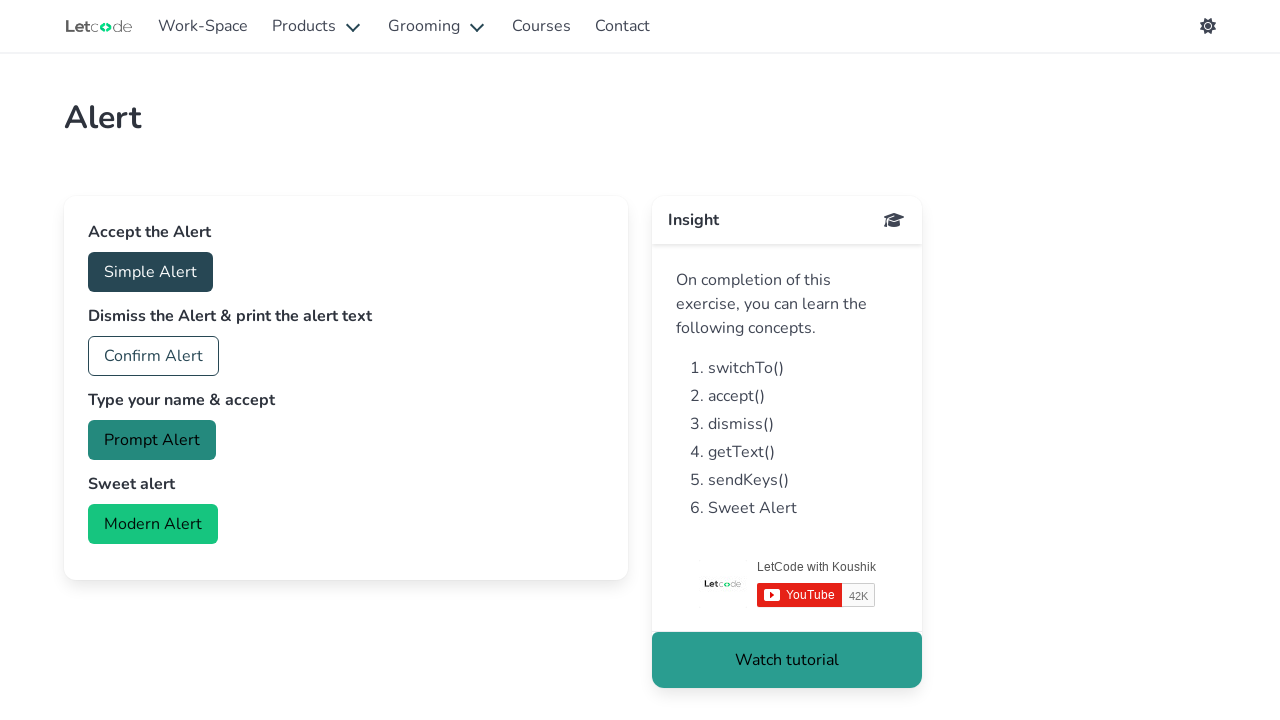

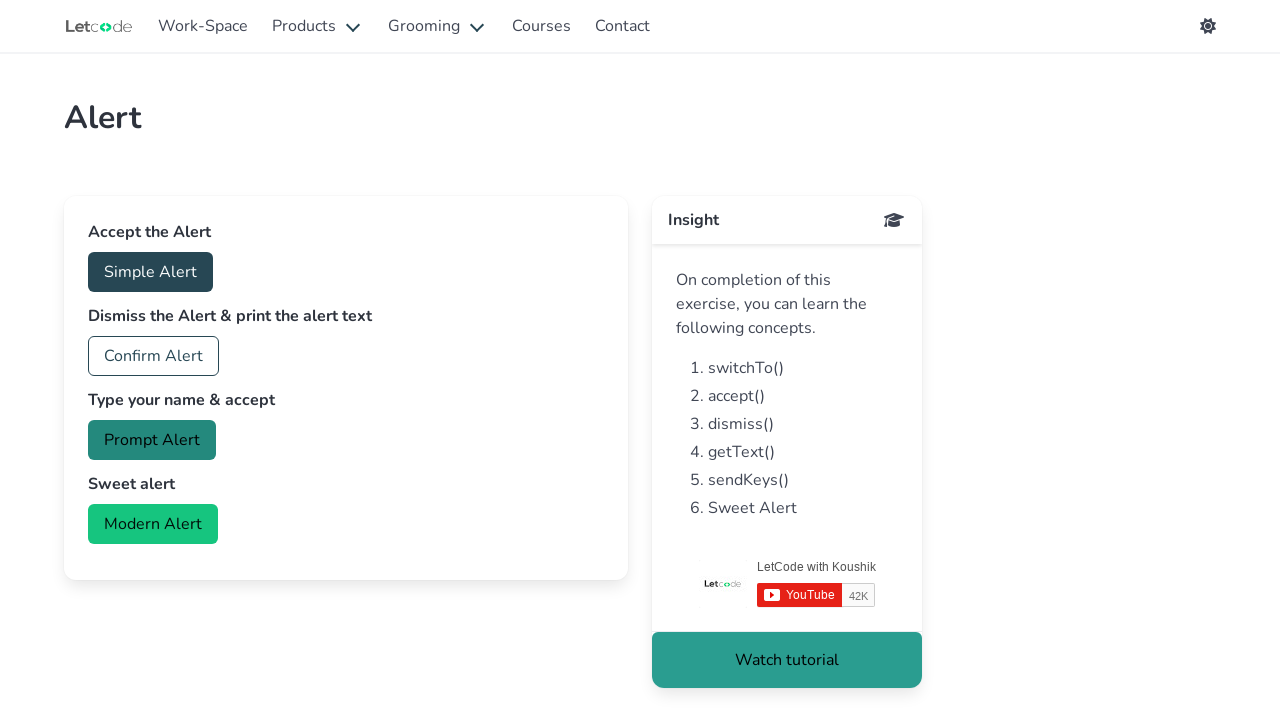